Tests the Find a Dealer footer link by clicking it, entering a zip code, and verifying the dealer search tabs are displayed correctly.

Starting URL: https://www.lexus.com

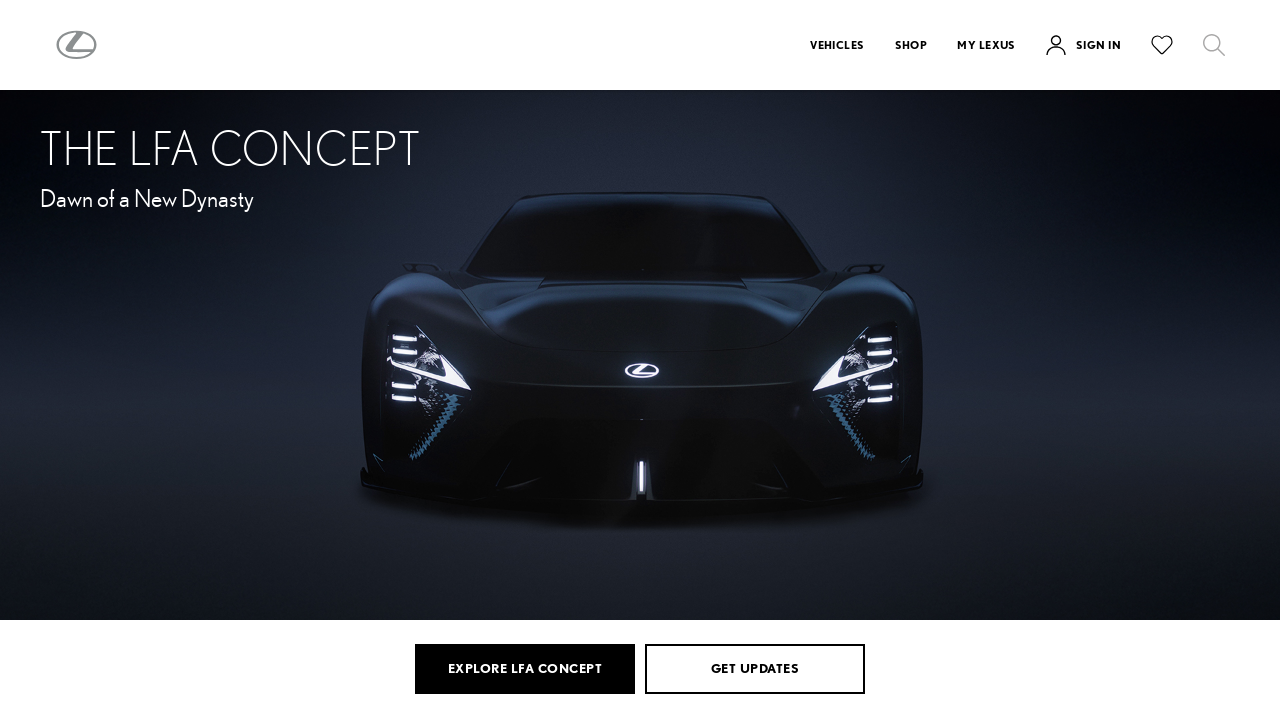

Found a Dealer link selector is available in the footer
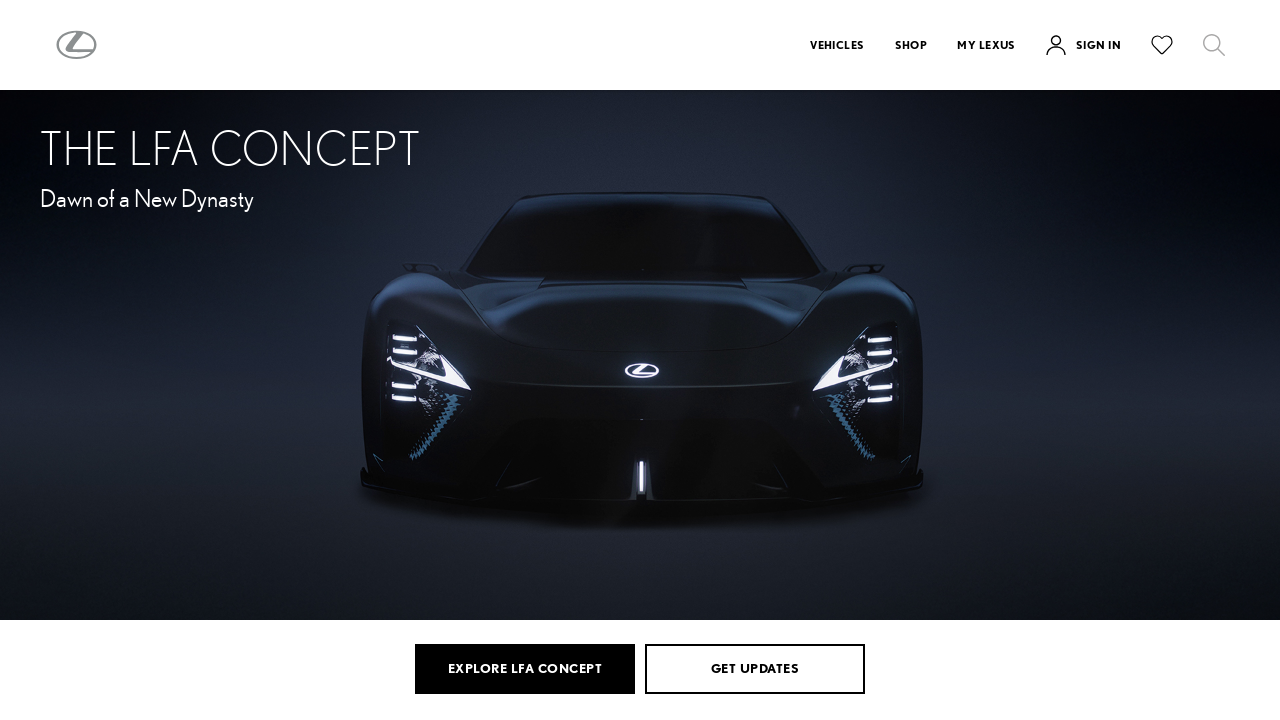

Located the Find a Dealer link element
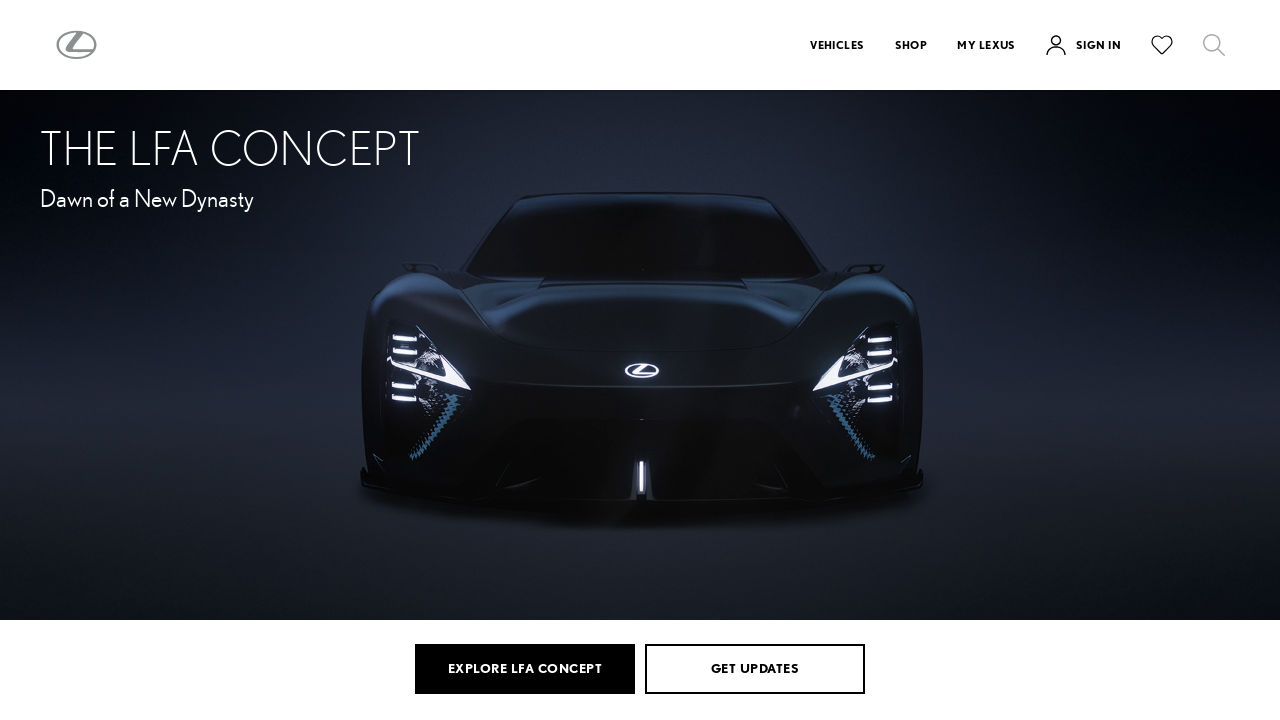

Scrolled Find a Dealer link into view
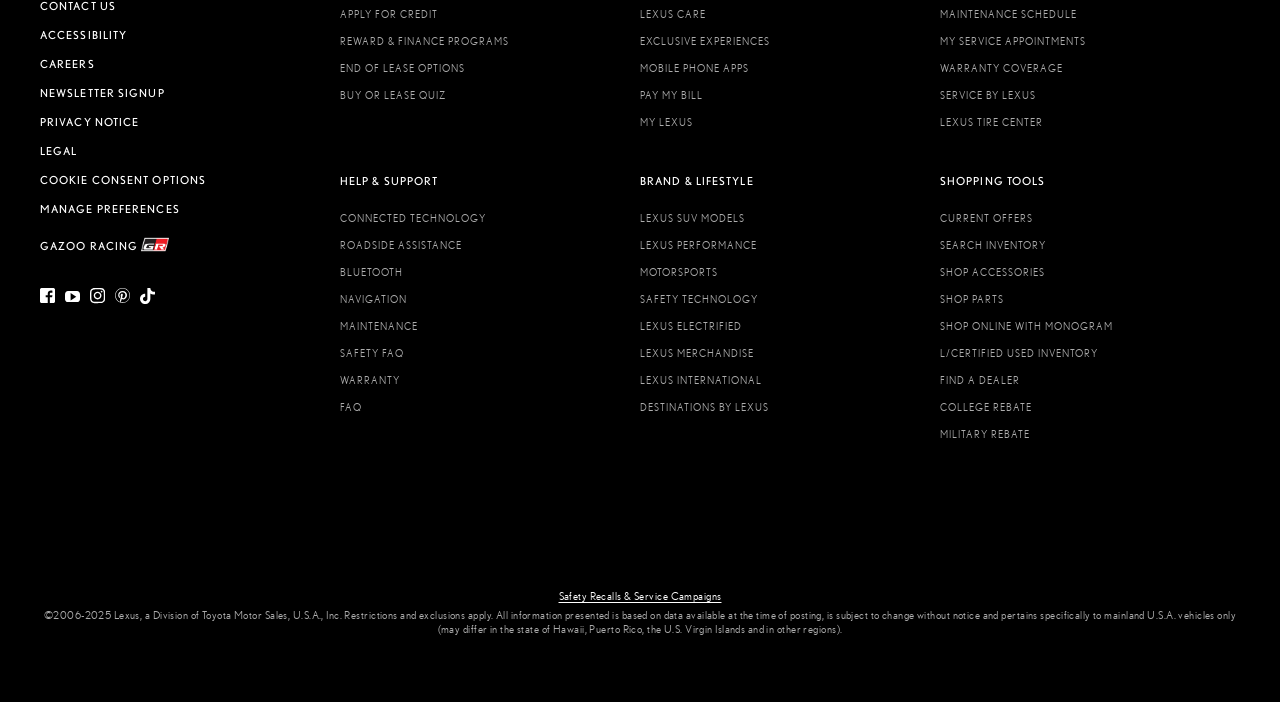

Clicked the Find a Dealer footer link at (980, 381) on xpath=//div[@data-testid='GlobalFooterCategoryLinks']//a[@aria-label='FIND A DEA
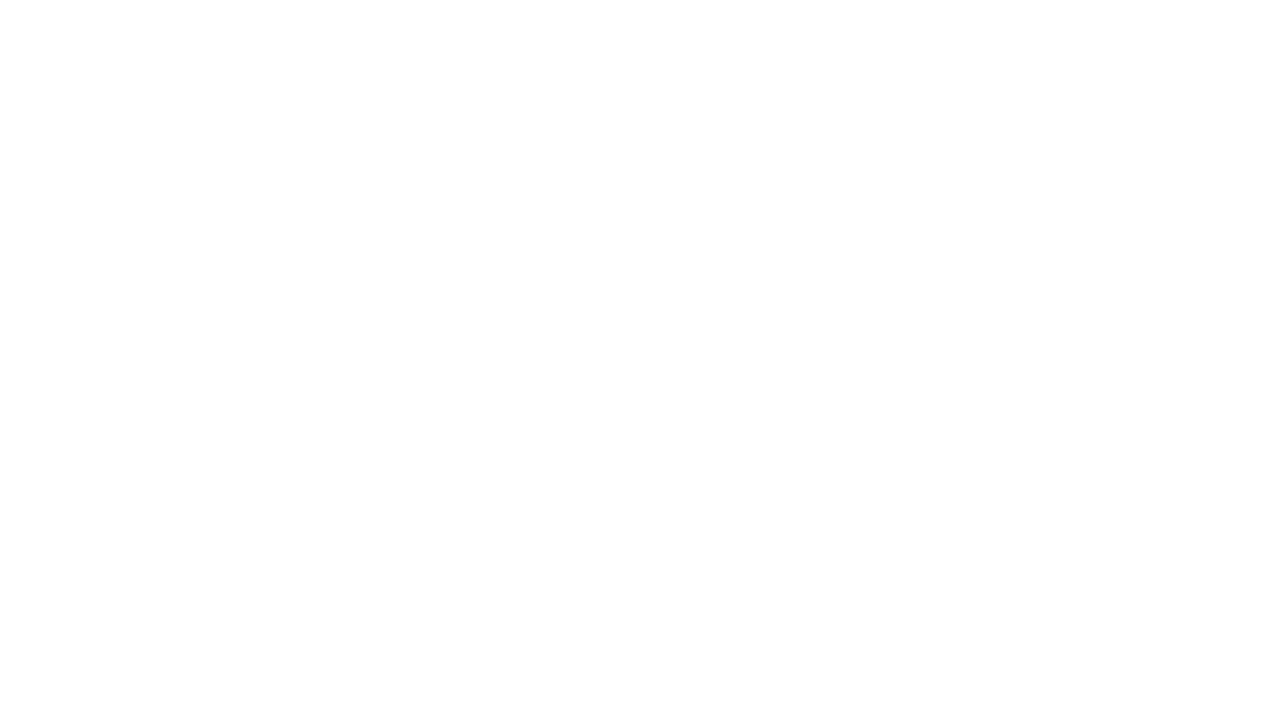

Dealers page loaded successfully
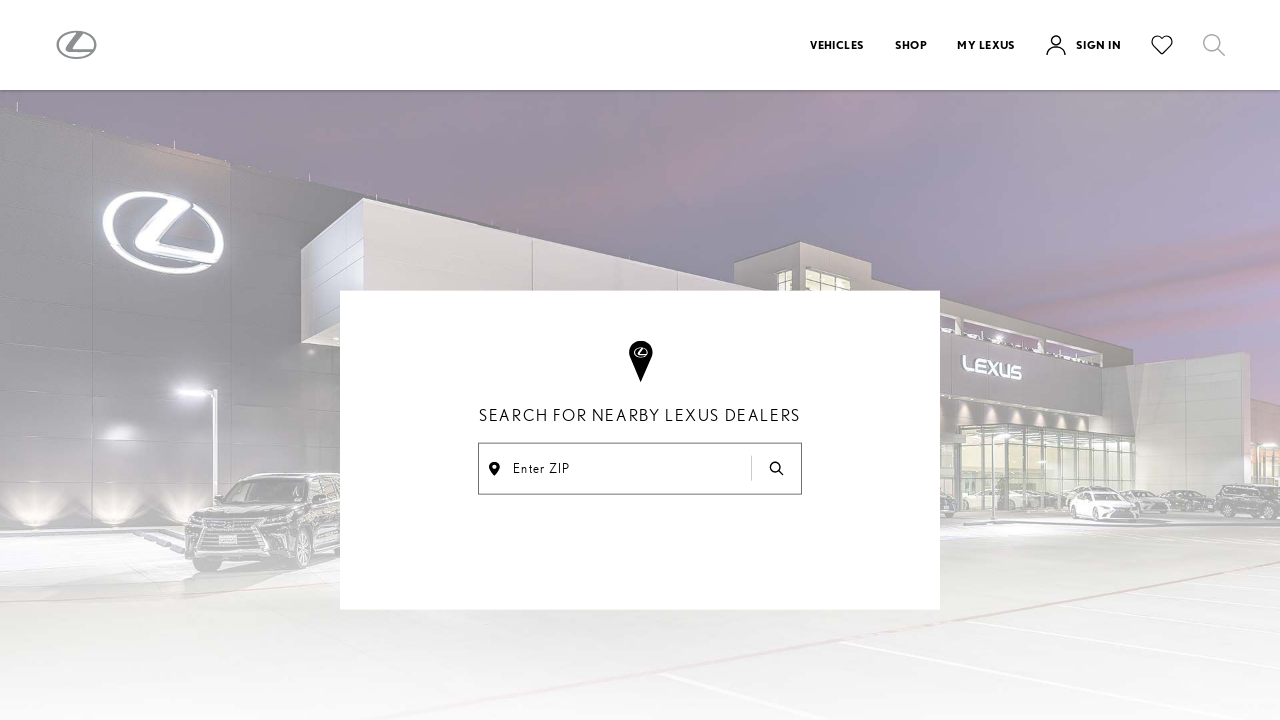

Zip code input field is available
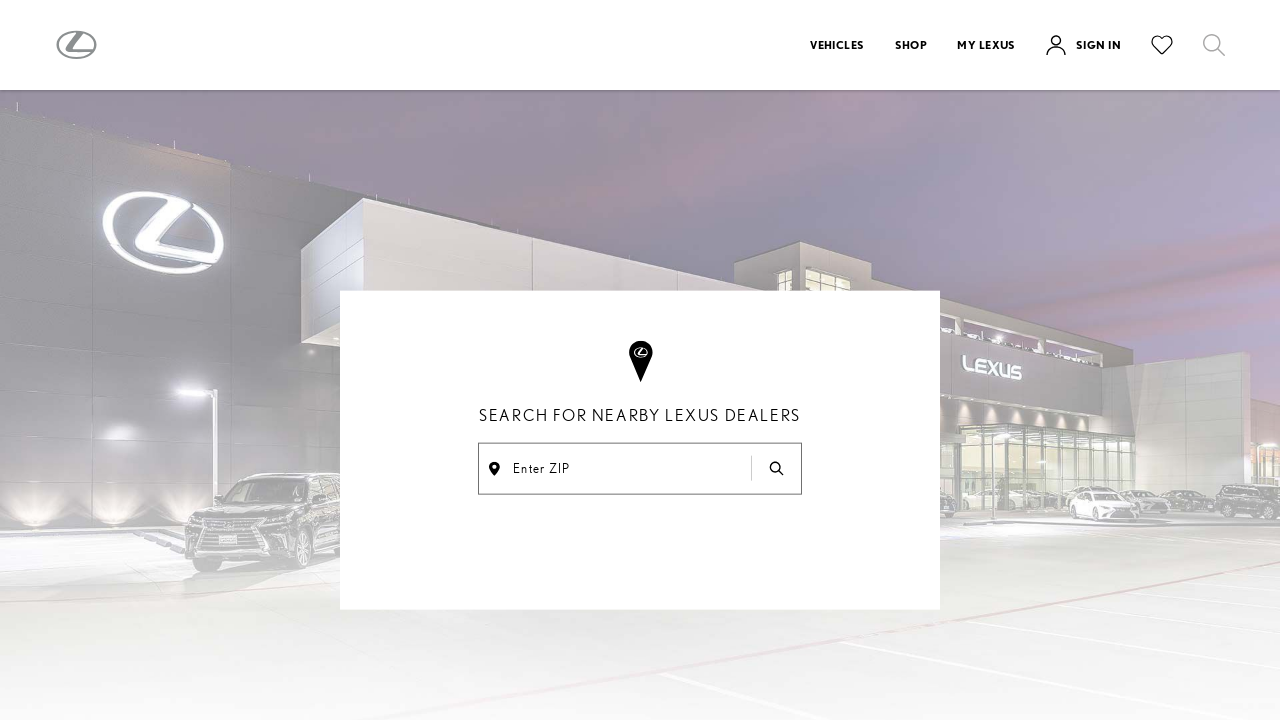

Entered zip code '90210' into the search field on input[name='zipcode']
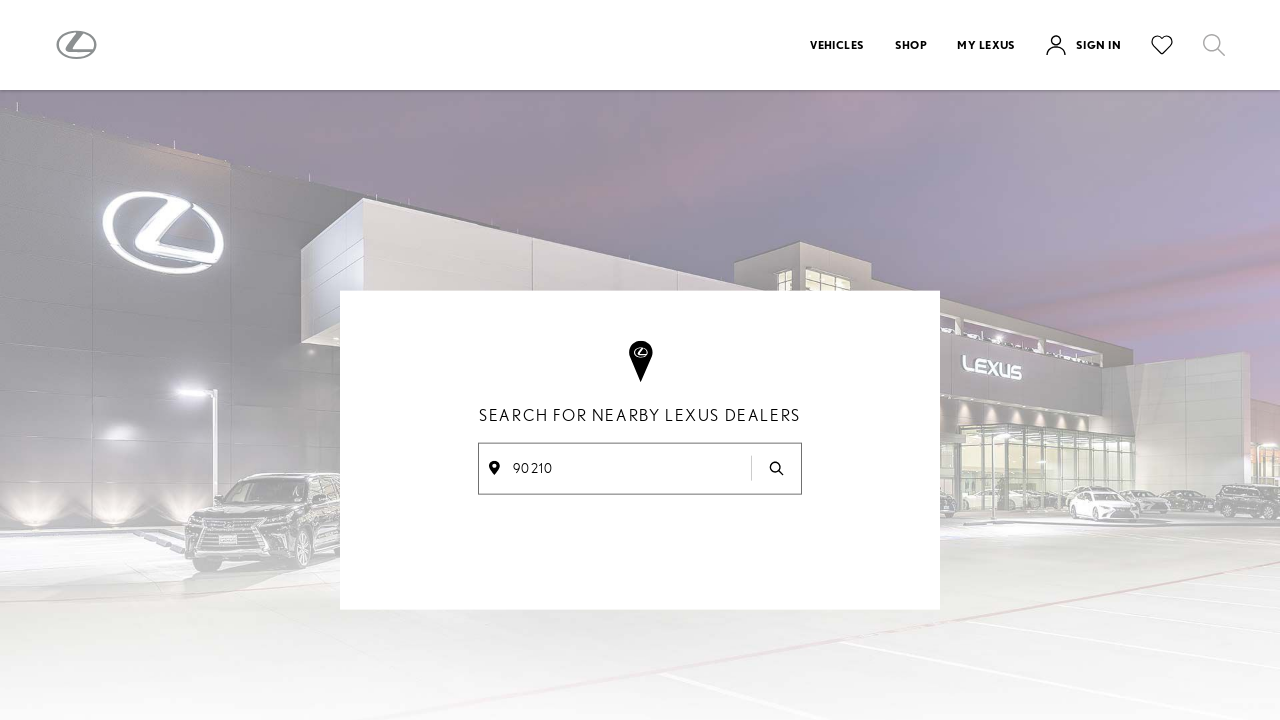

Pressed Enter to submit the zip code search on input[name='zipcode']
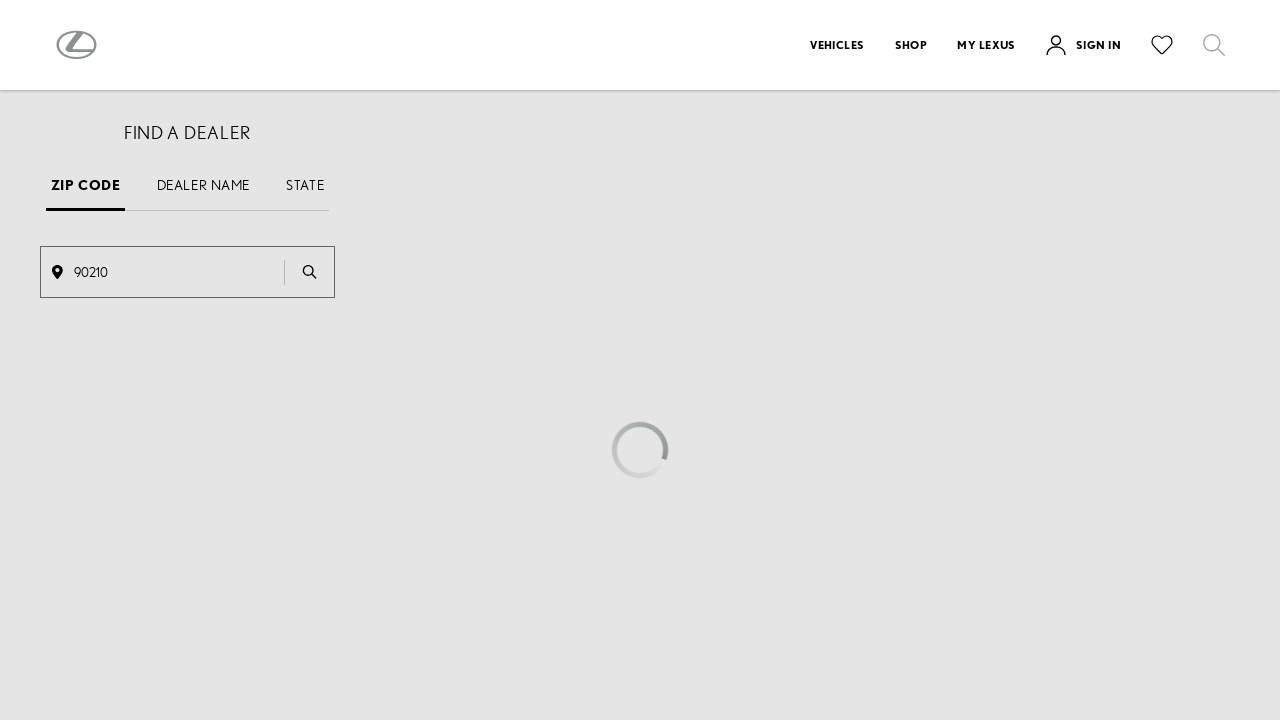

Dealer search tabs are displayed correctly
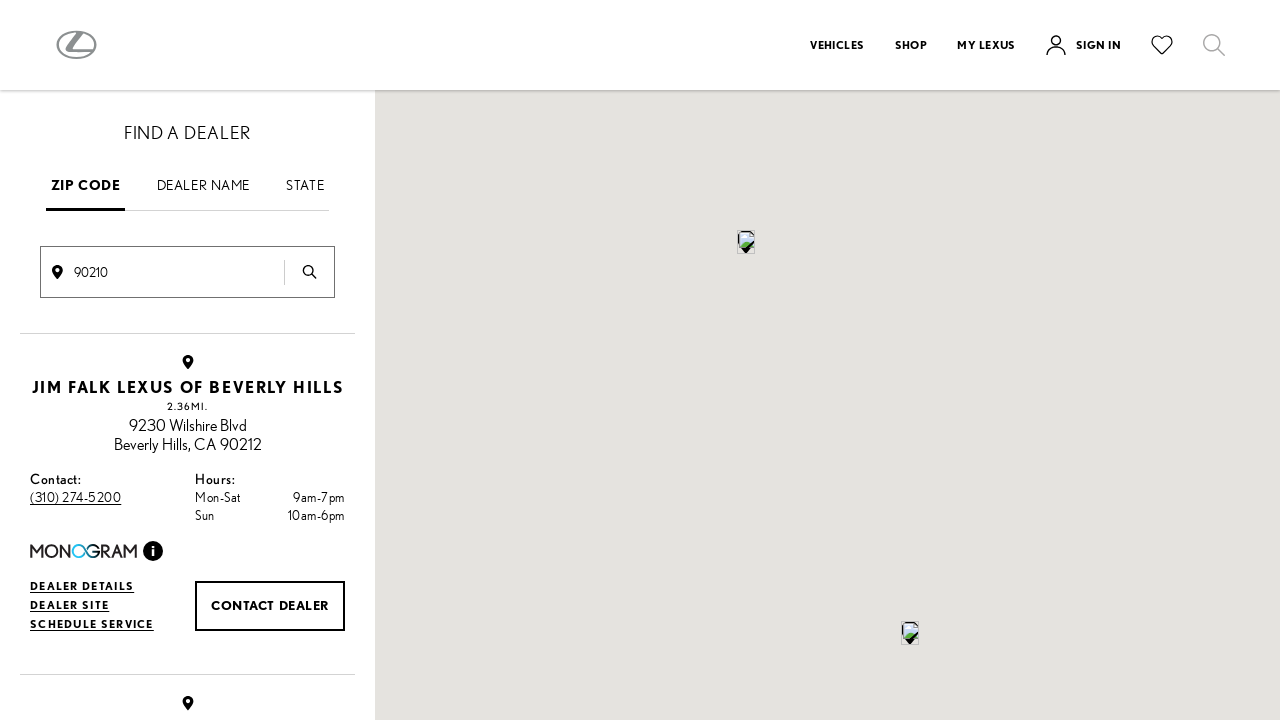

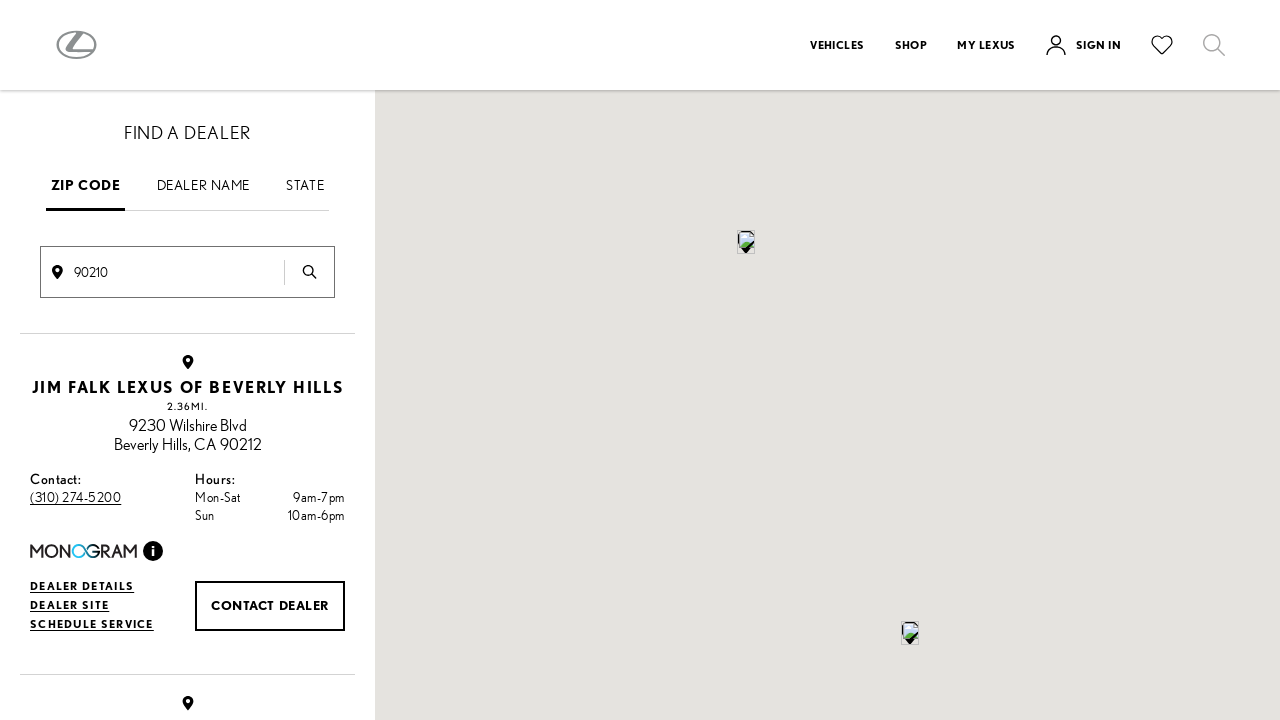